Tests a text input task by finding a textarea, entering the answer "get()", and clicking the submit button to verify the solution

Starting URL: https://suninjuly.github.io/text_input_task.html

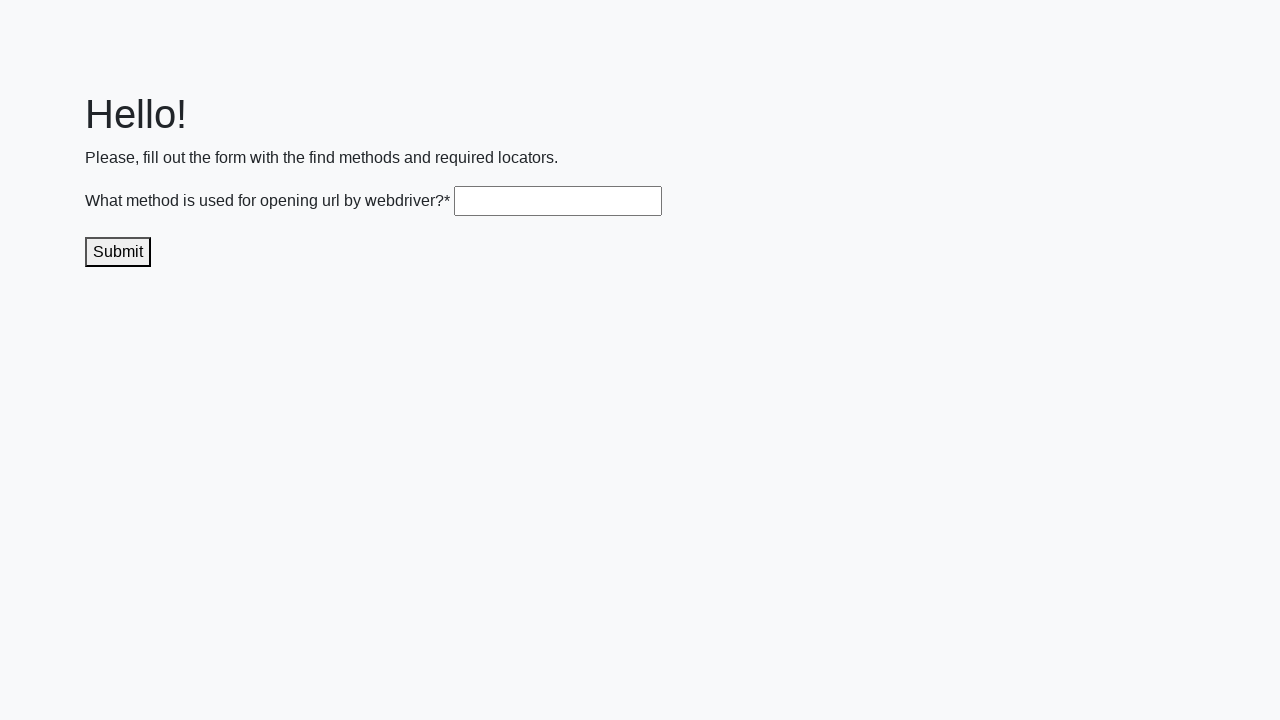

Filled textarea with answer 'get()' on .textarea
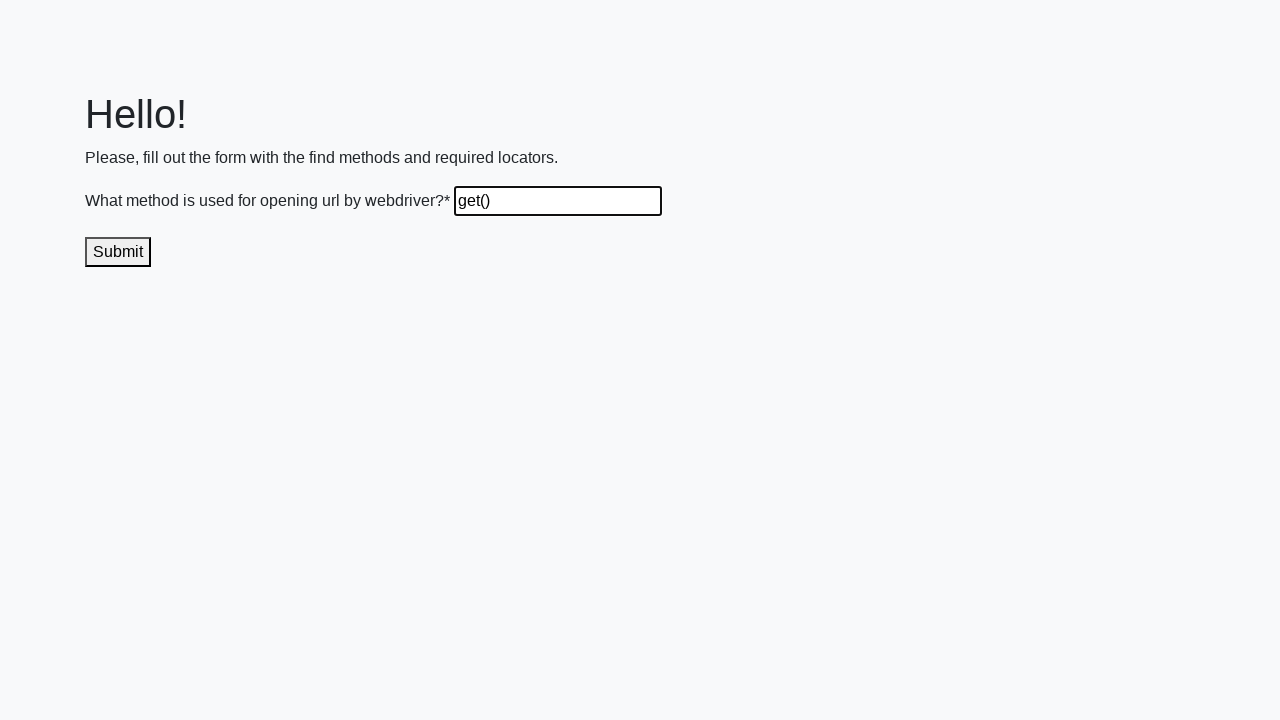

Clicked submit button to submit the answer at (118, 252) on .submit-submission
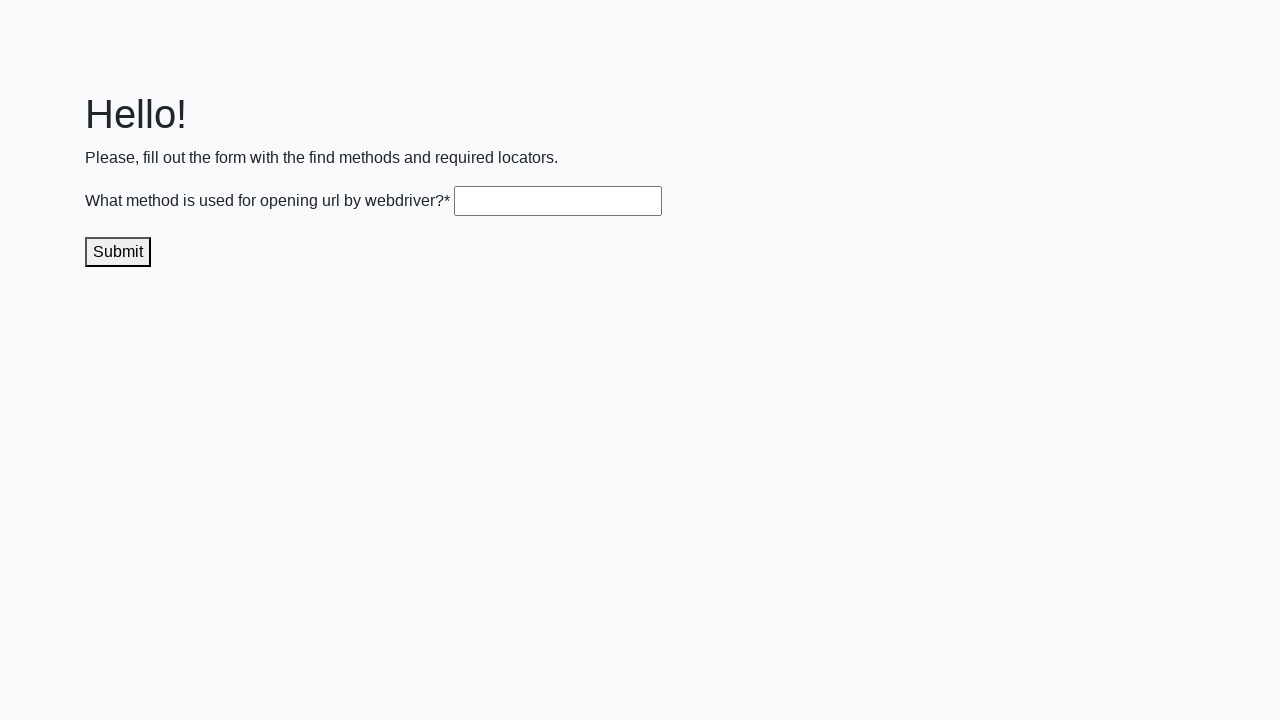

Waited 1 second for response to appear
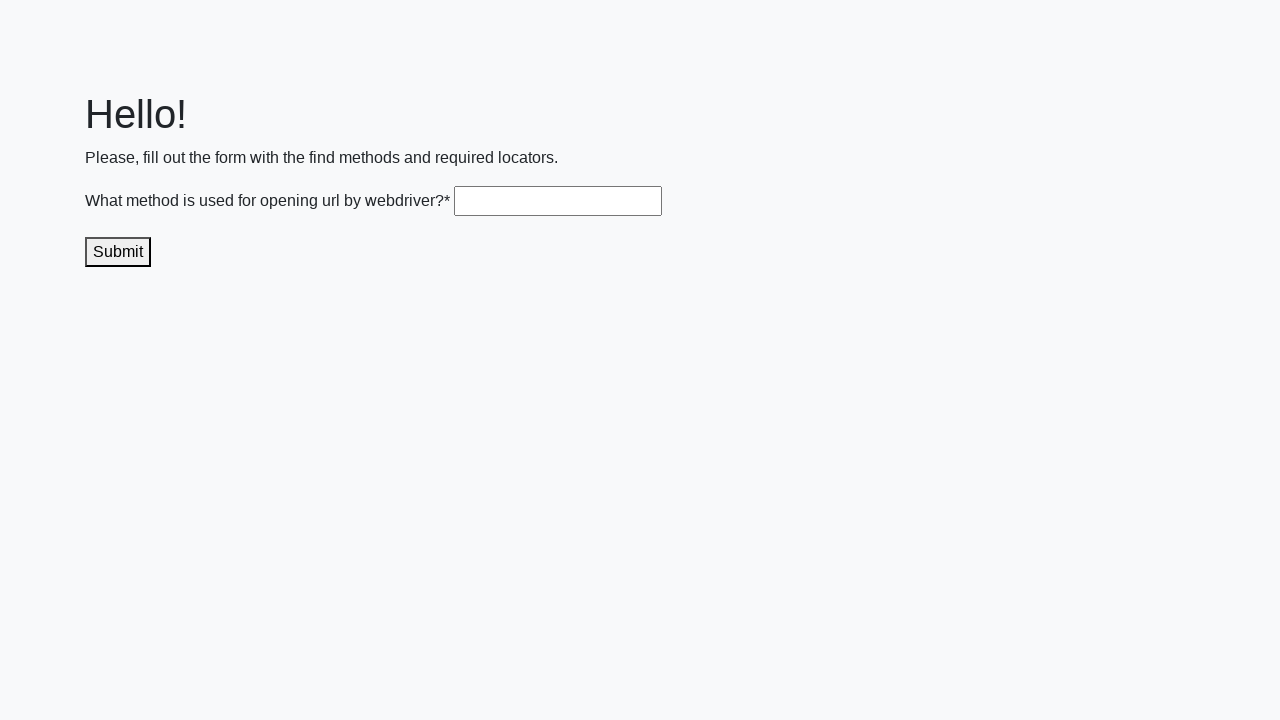

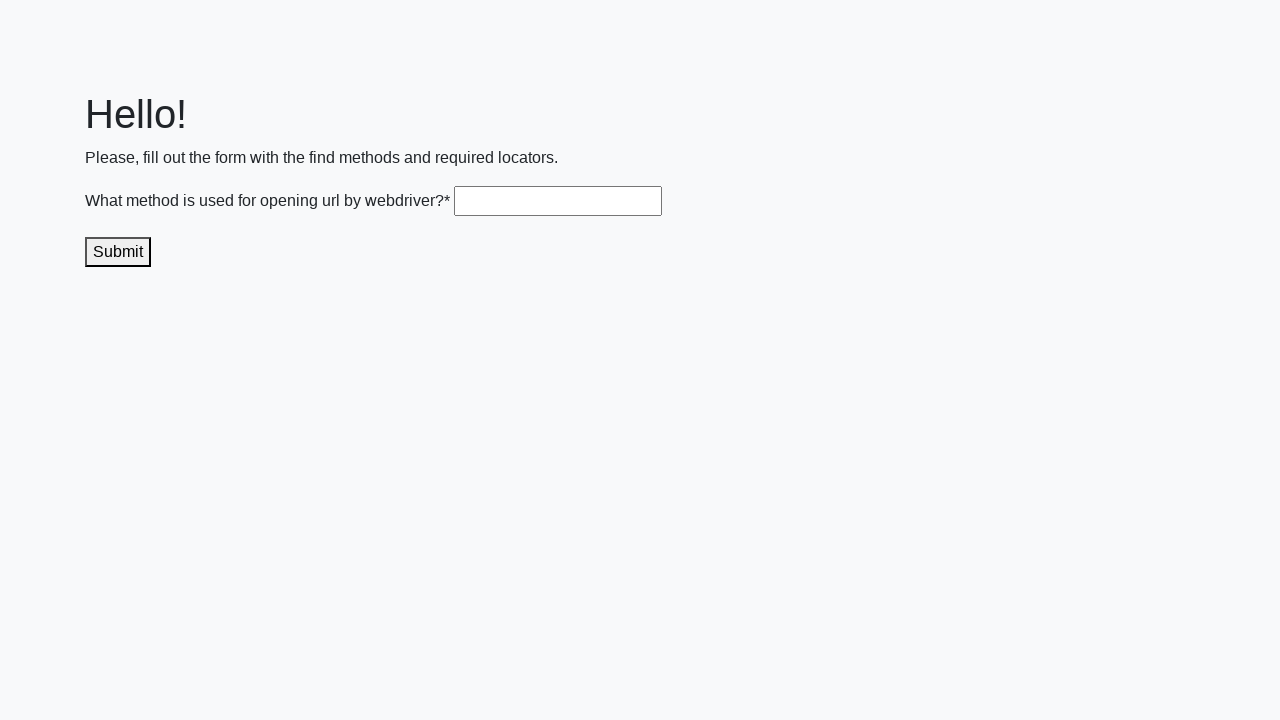